Navigates to Toolify.ai and verifies that the page loads completely with tool cards or items displayed.

Starting URL: https://toolify.ai/

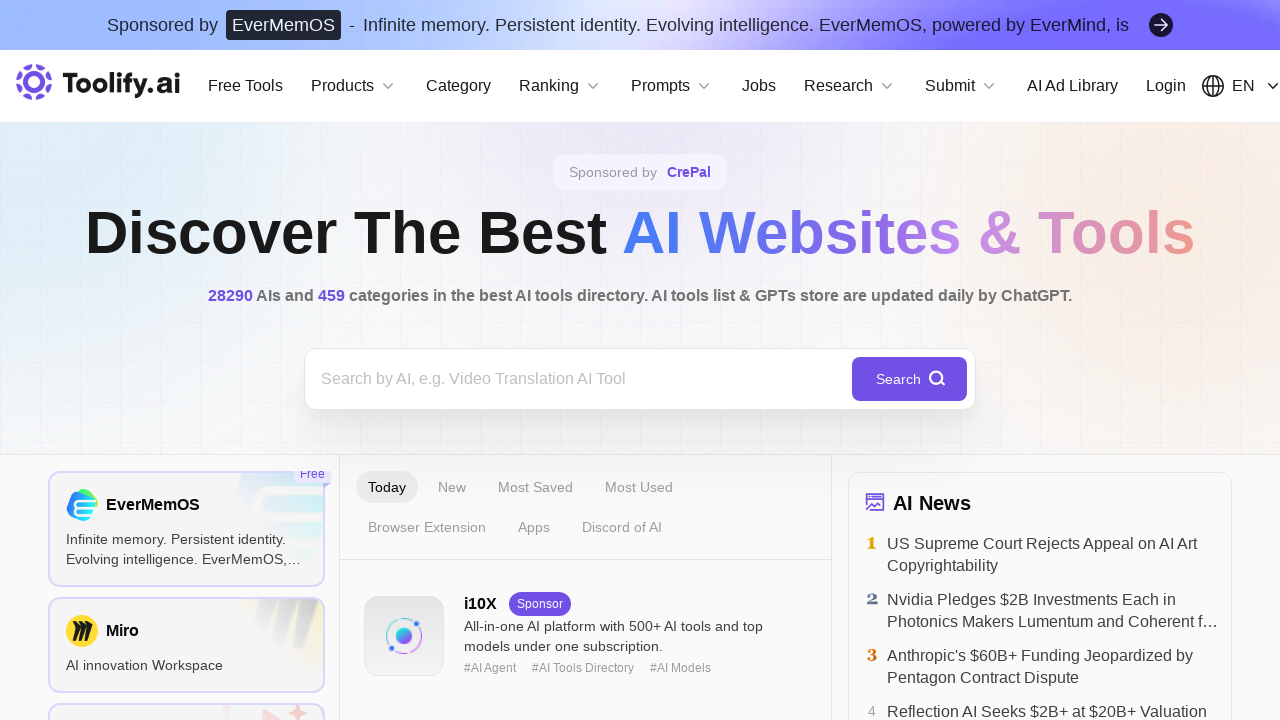

Navigated to https://toolify.ai/
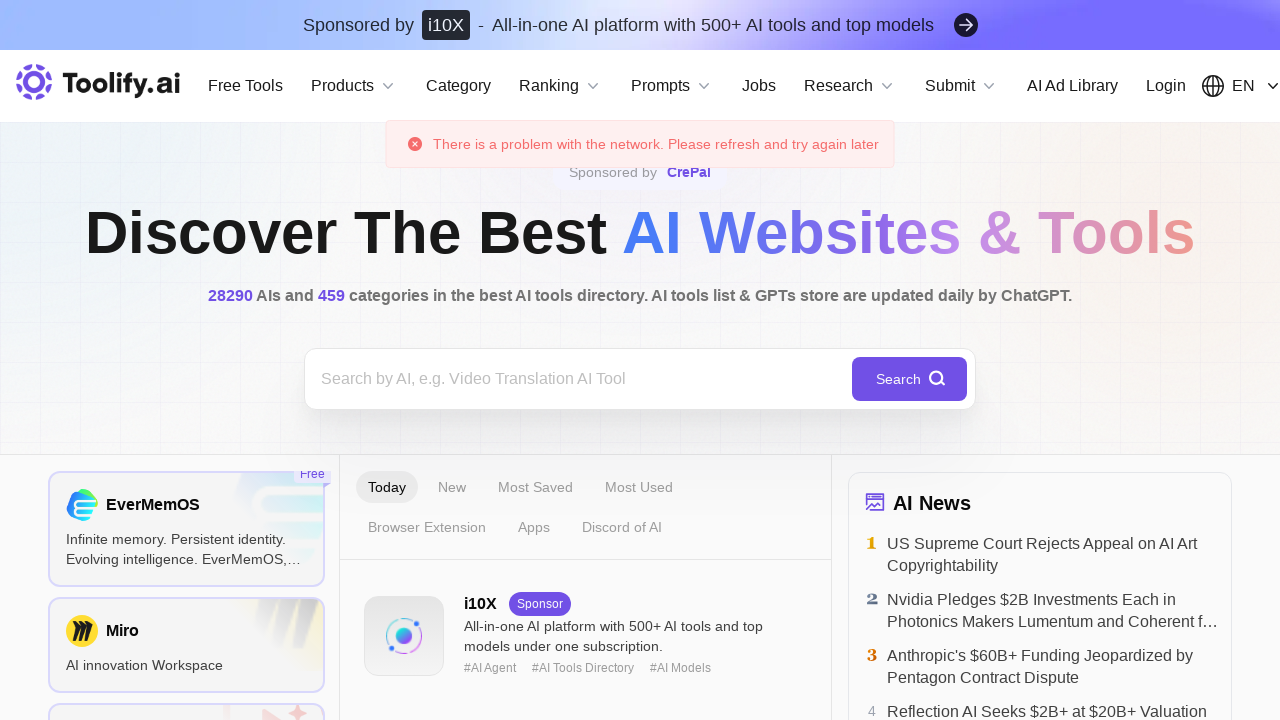

Page reached networkidle load state
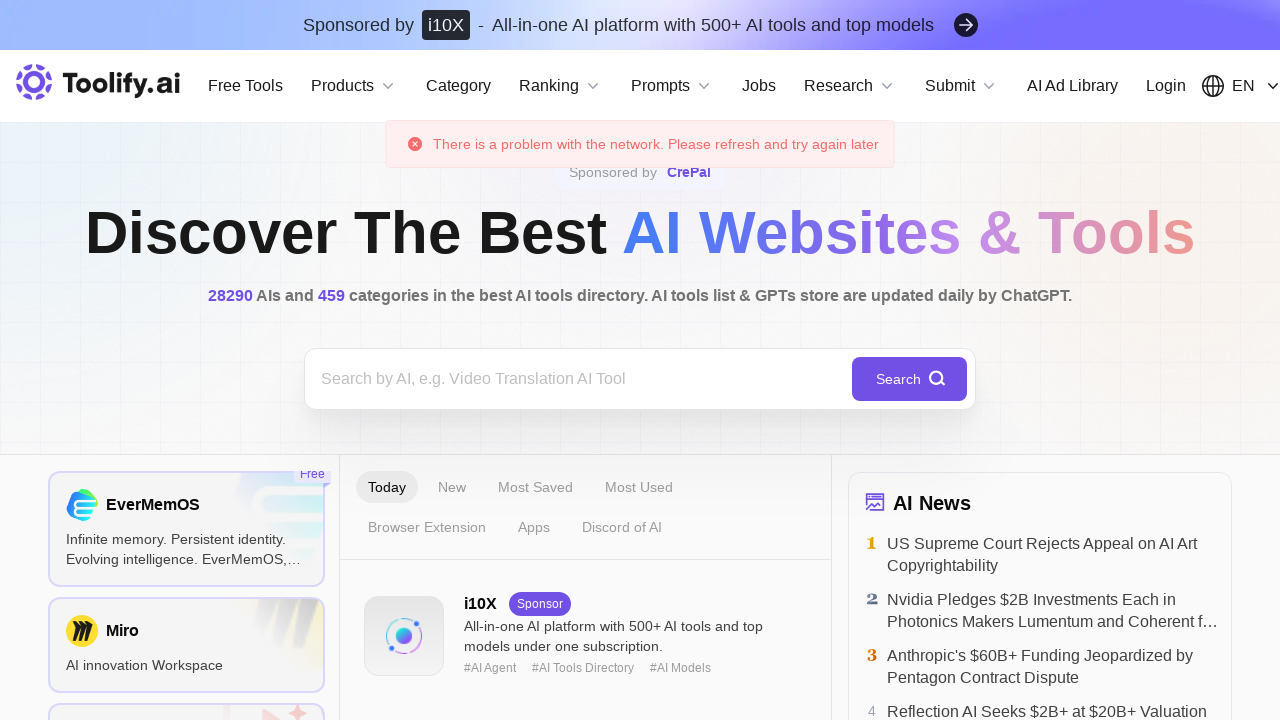

Tool cards or tool items are now visible on the page
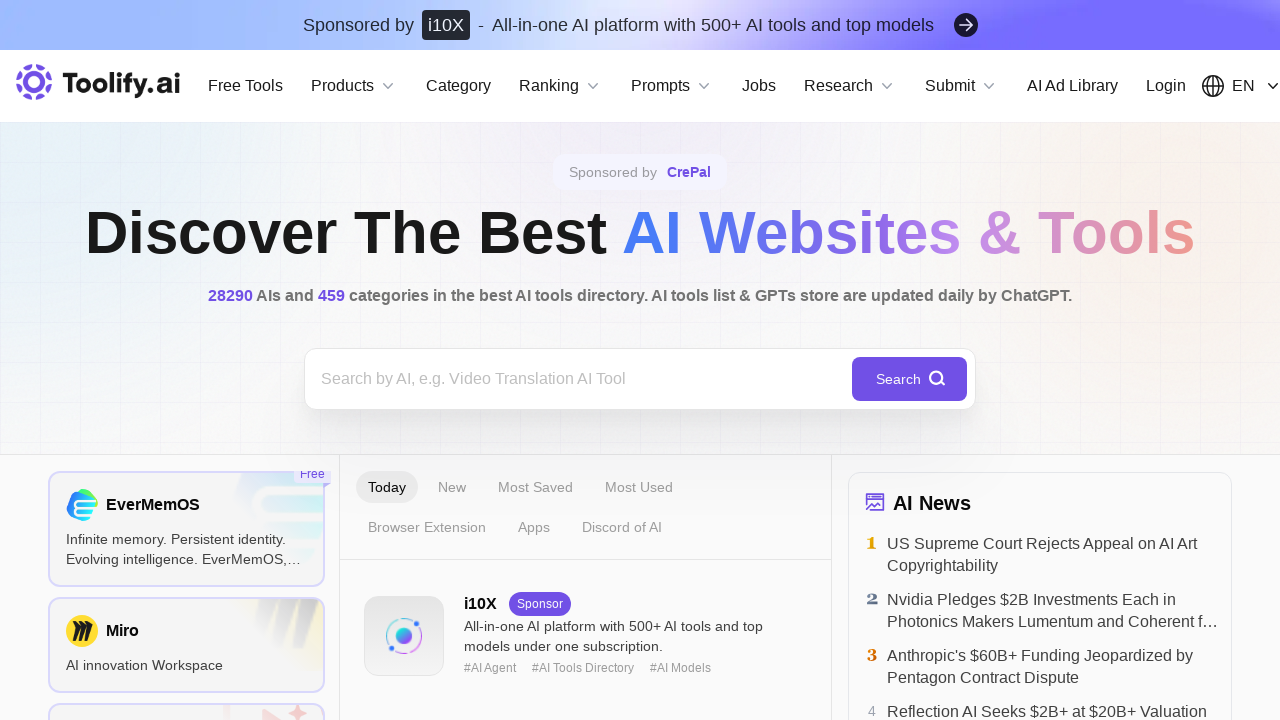

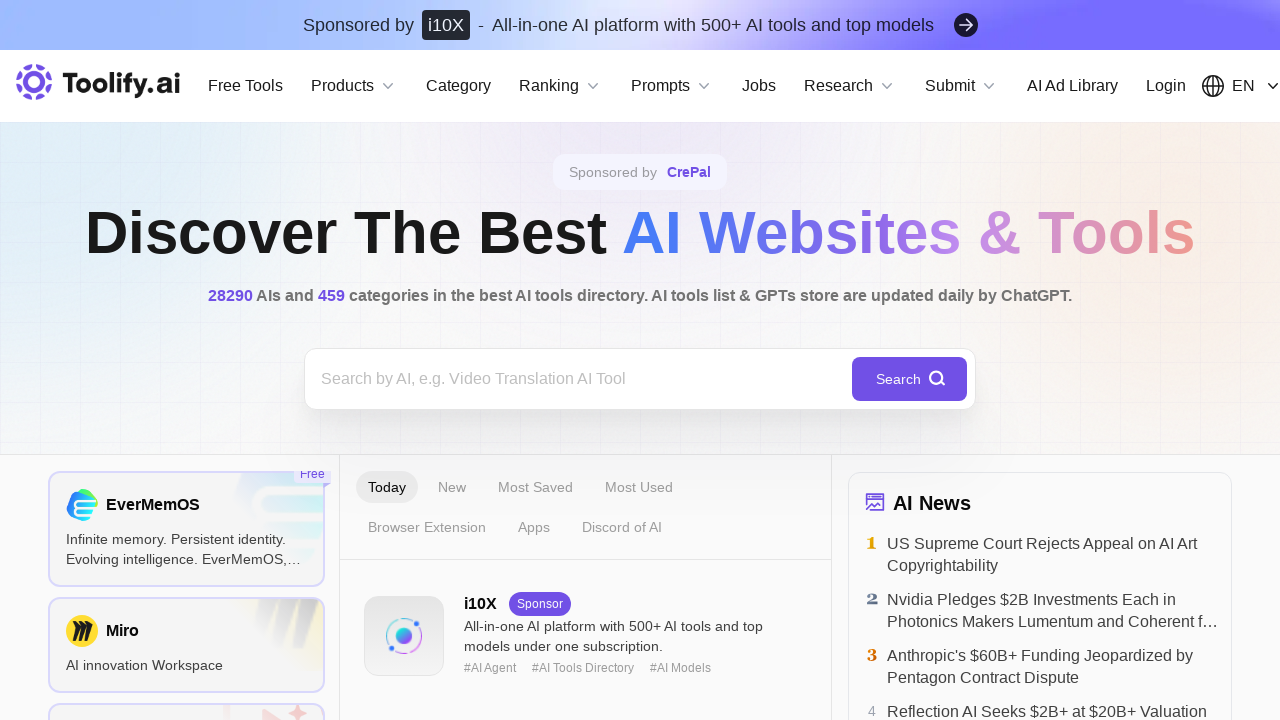